Tests dynamic loading scenario where element is rendered after loading bar completes, clicks start button and waits for finish text to appear

Starting URL: http://the-internet.herokuapp.com/dynamic_loading/2

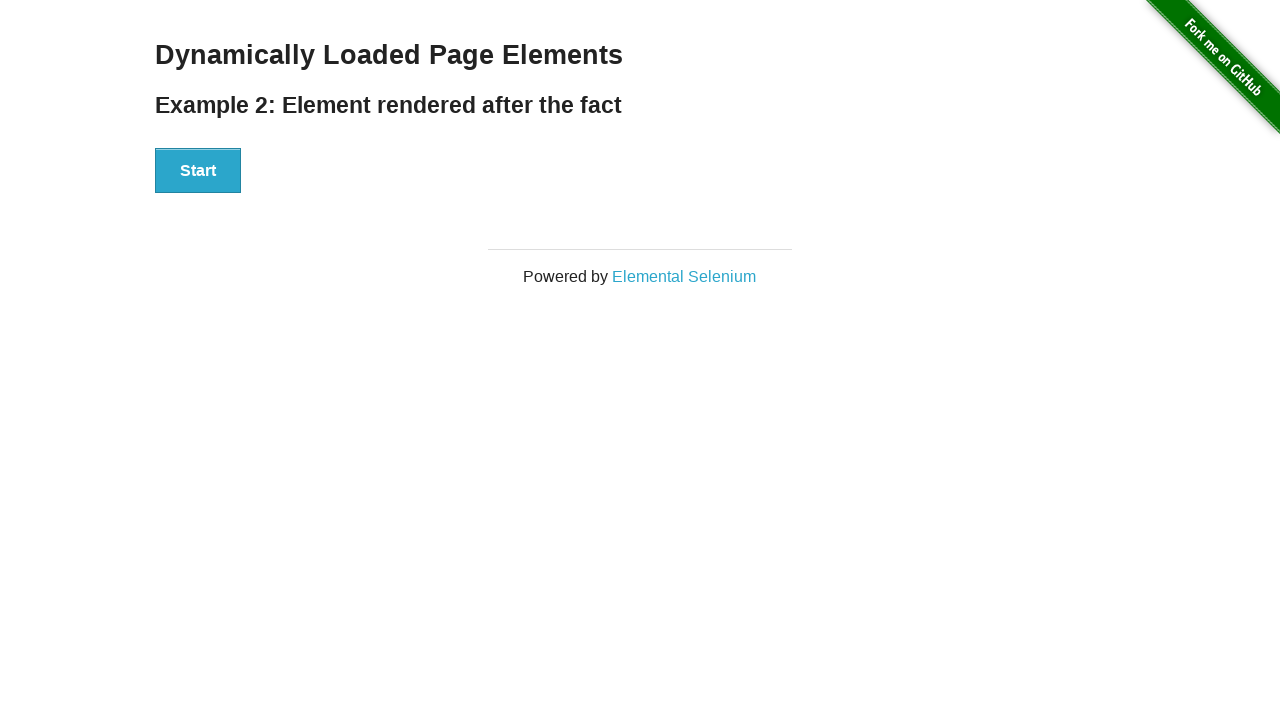

Clicked the Start button to initiate dynamic loading at (198, 171) on #start button
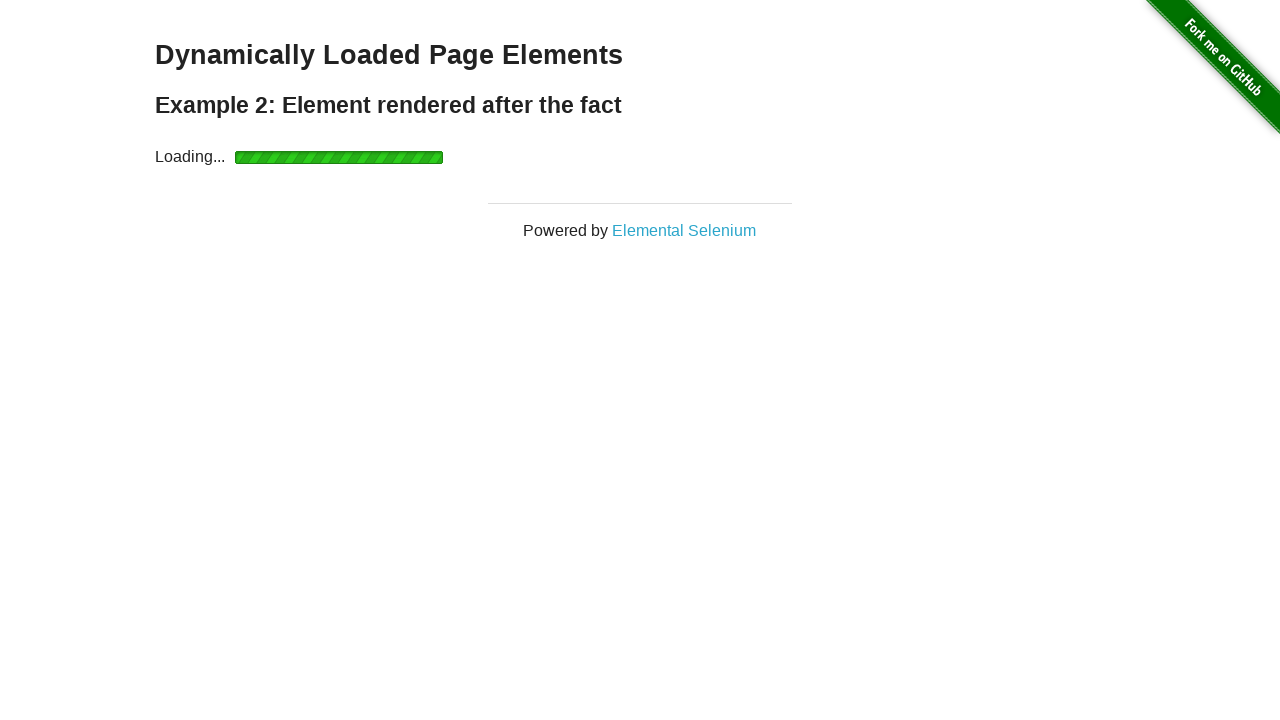

Waited for finish element to appear after loading bar completes
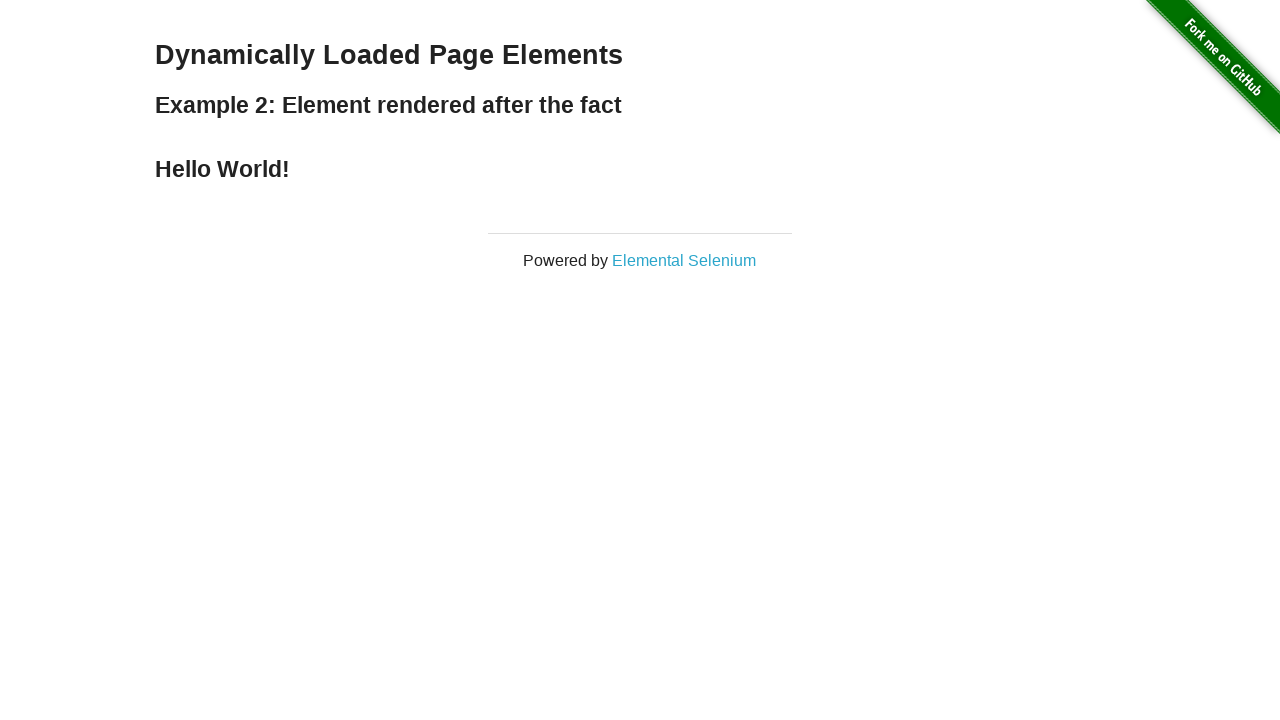

Verified that finish element contains 'Hello World!' text
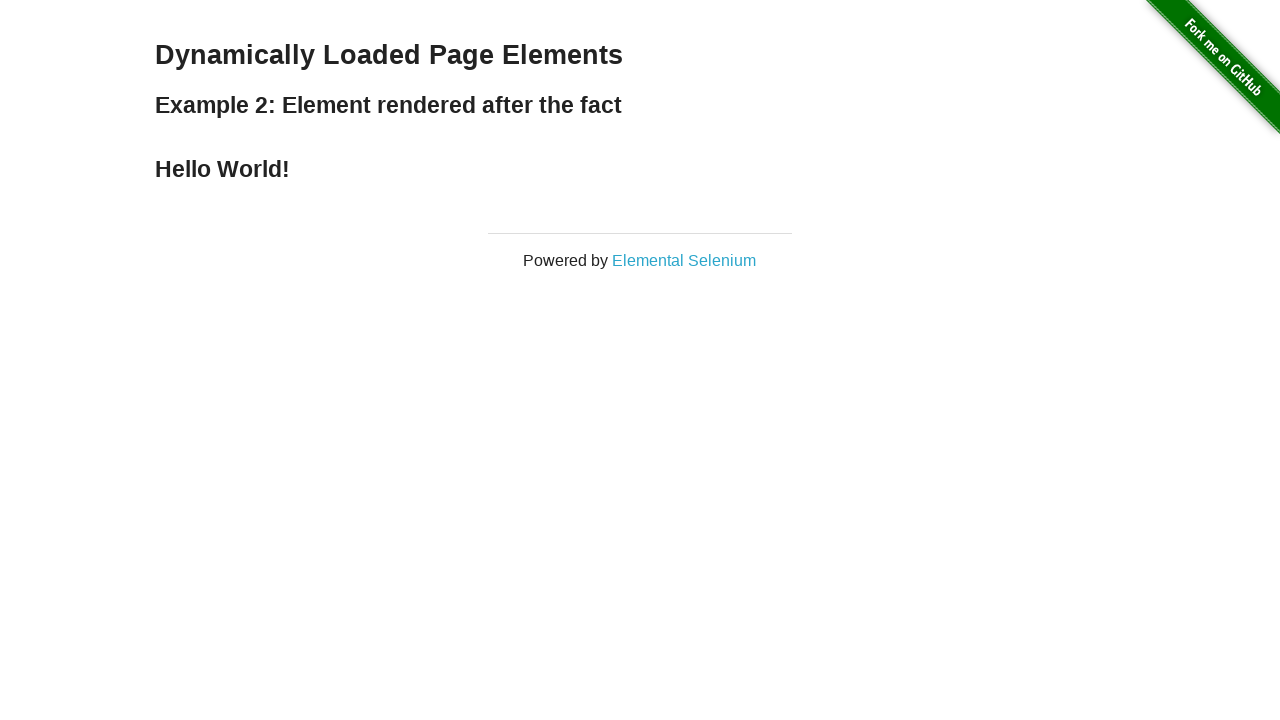

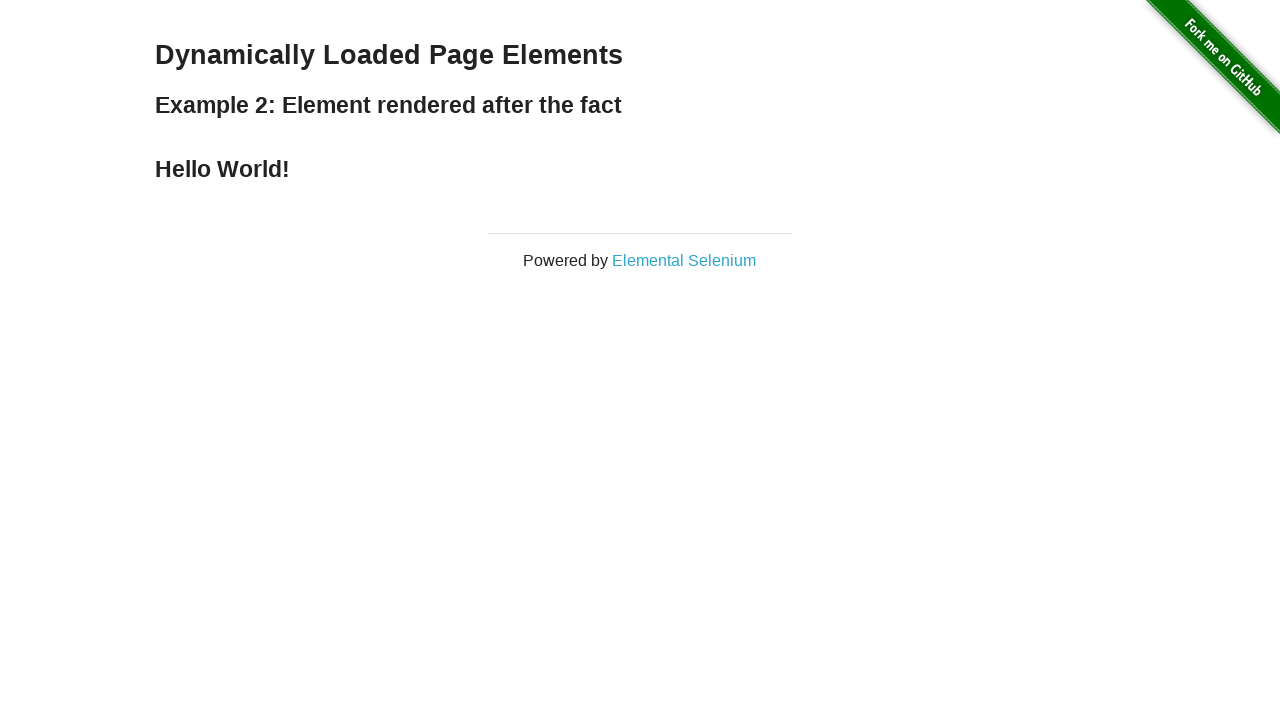